Tests that edits are cancelled when pressing Escape key

Starting URL: https://demo.playwright.dev/todomvc

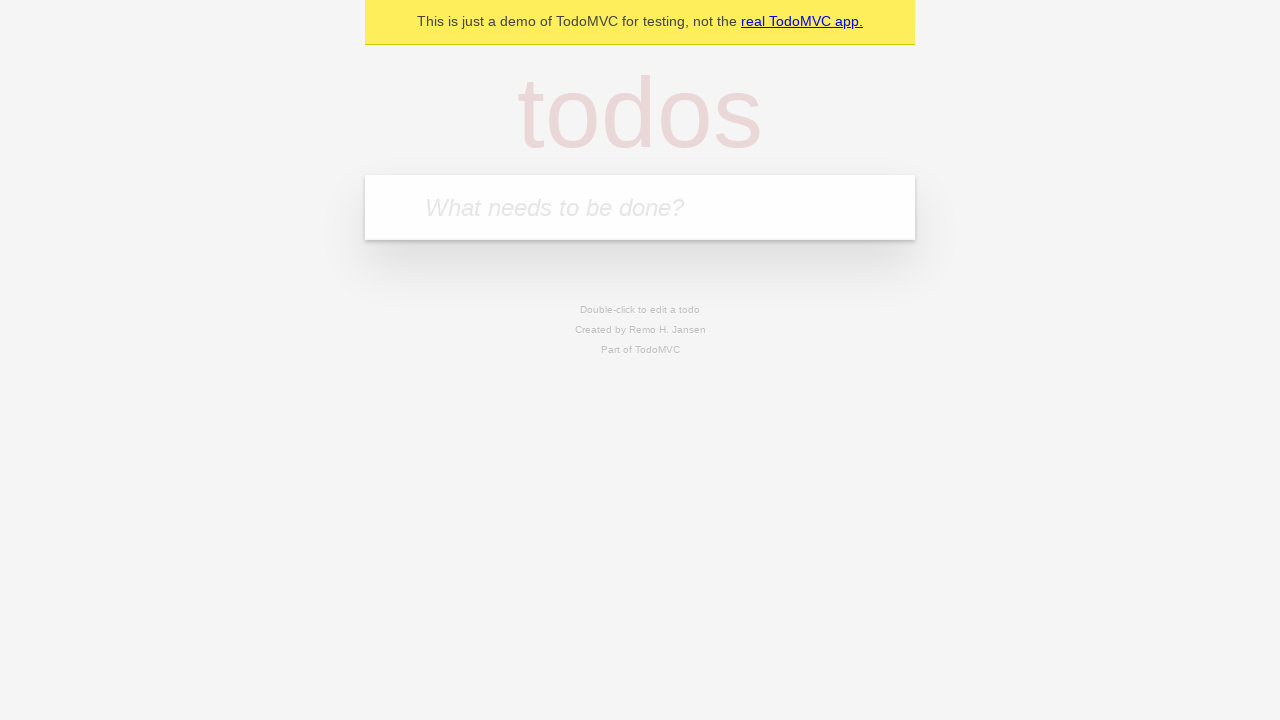

Filled todo input with 'buy some cheese' on internal:attr=[placeholder="What needs to be done?"i]
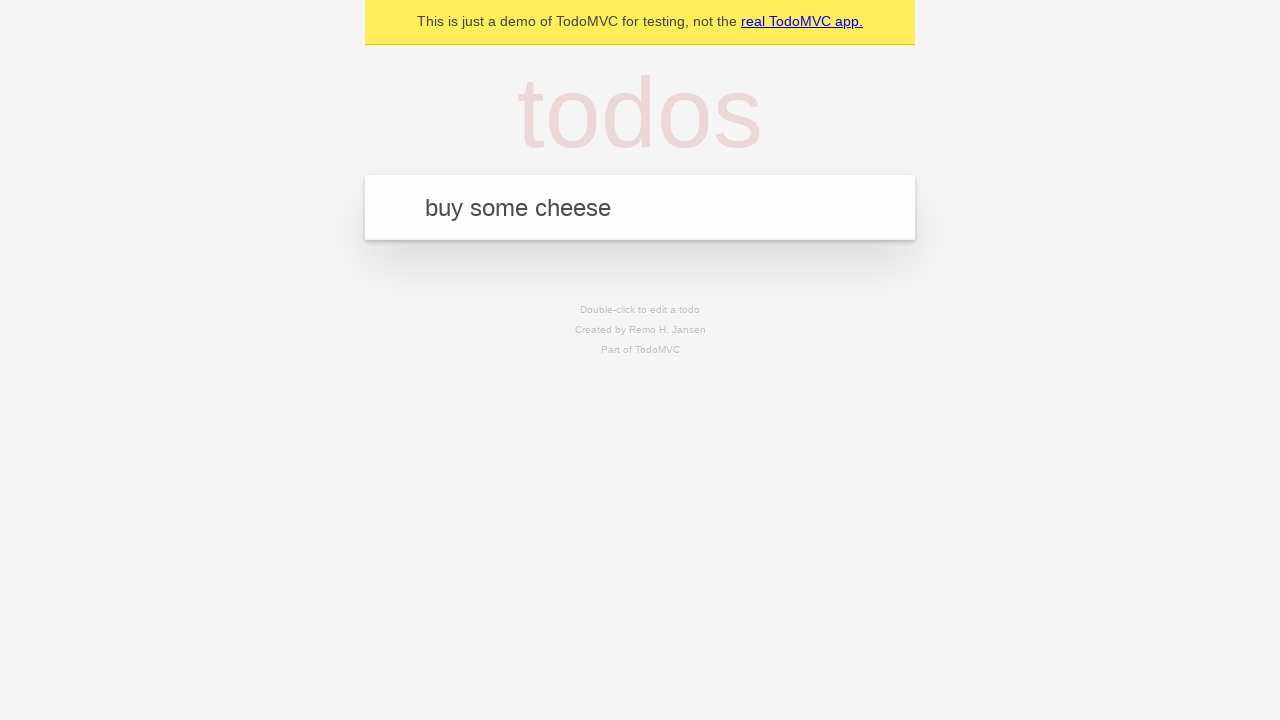

Pressed Enter to create todo item 'buy some cheese' on internal:attr=[placeholder="What needs to be done?"i]
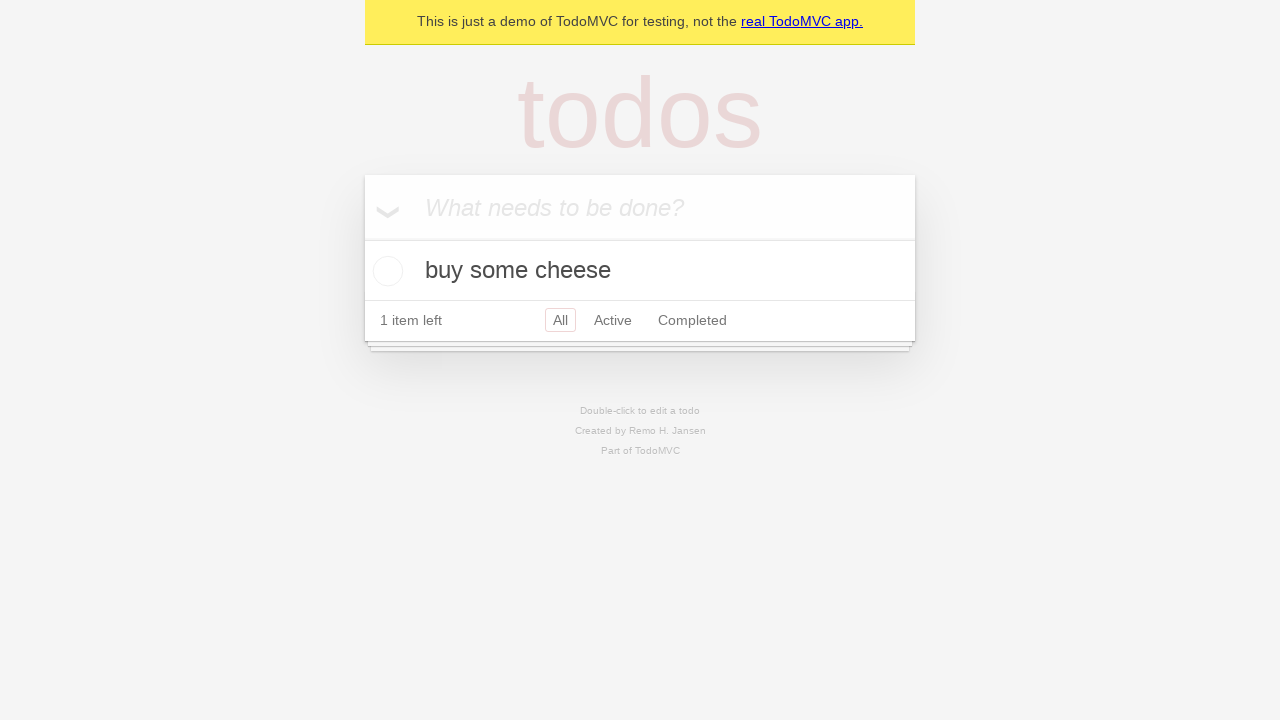

Filled todo input with 'feed the cat' on internal:attr=[placeholder="What needs to be done?"i]
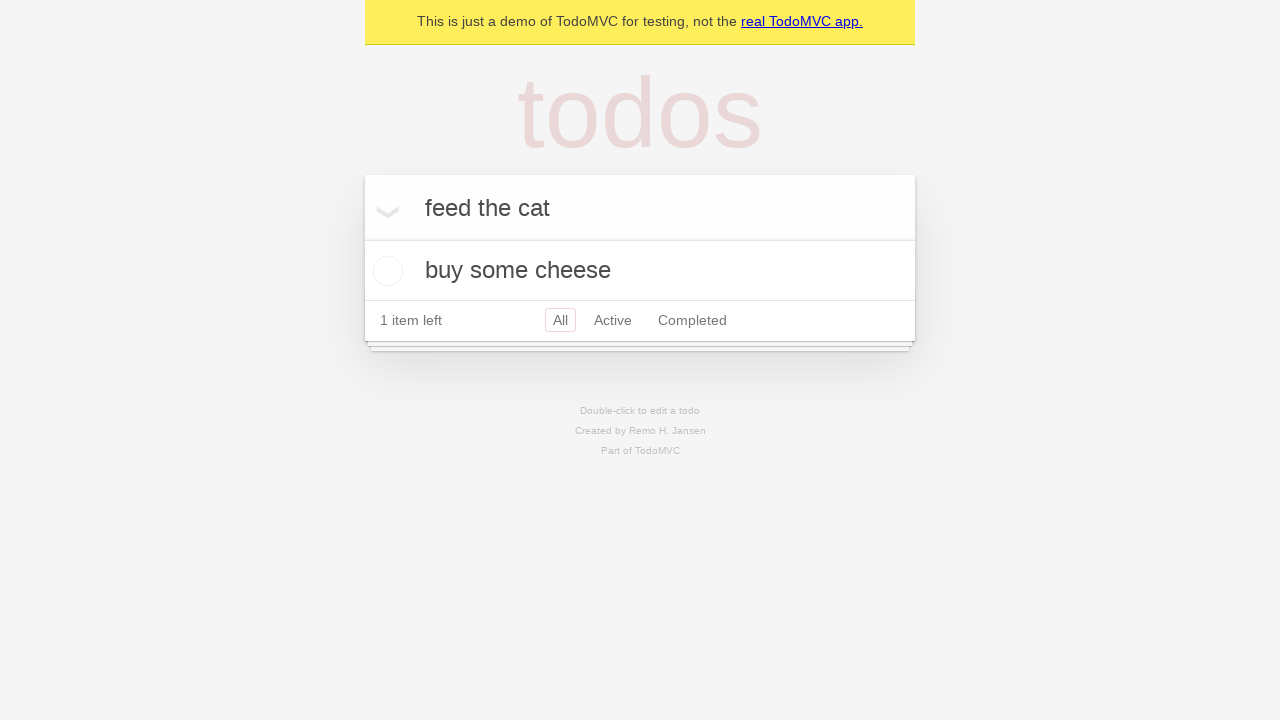

Pressed Enter to create todo item 'feed the cat' on internal:attr=[placeholder="What needs to be done?"i]
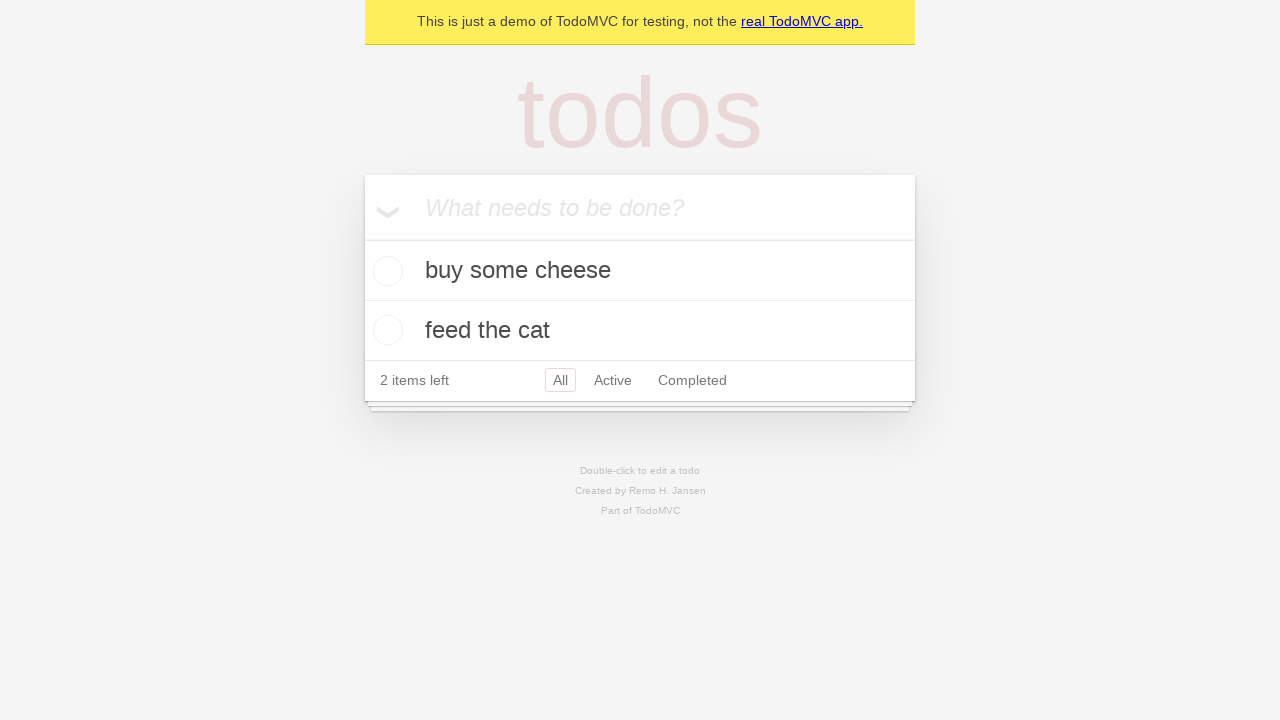

Filled todo input with 'book a doctors appointment' on internal:attr=[placeholder="What needs to be done?"i]
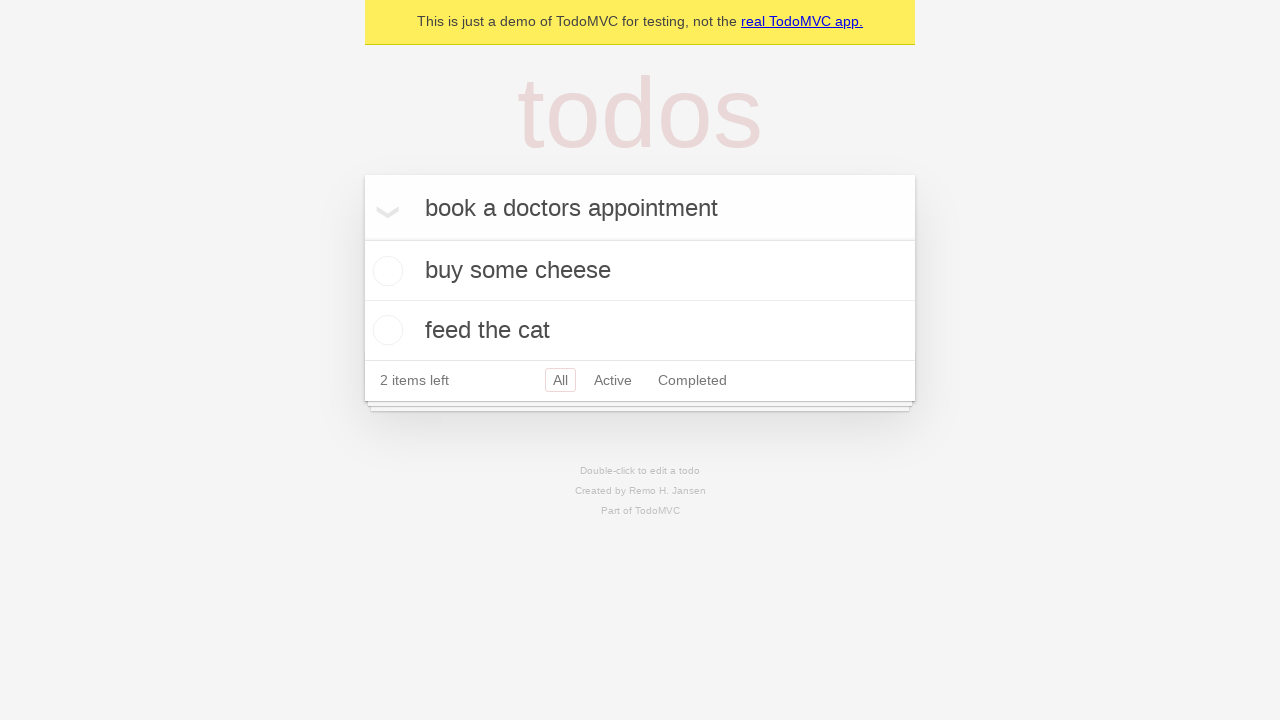

Pressed Enter to create todo item 'book a doctors appointment' on internal:attr=[placeholder="What needs to be done?"i]
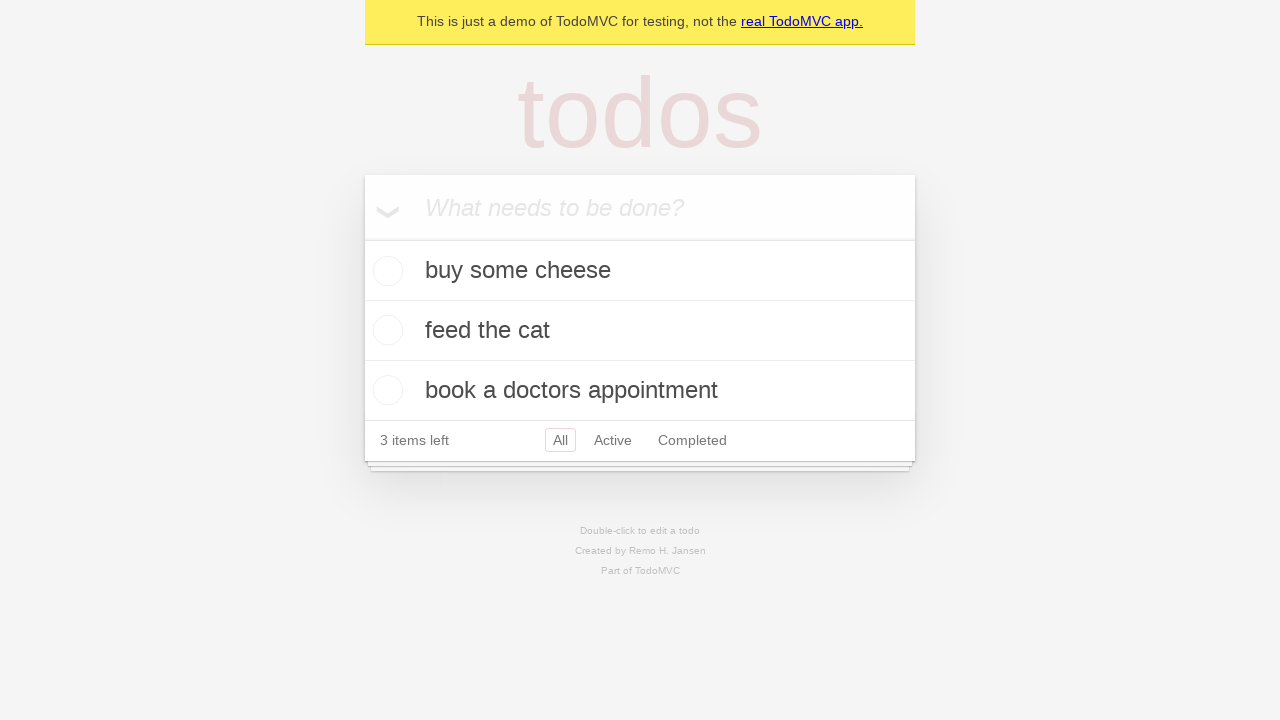

Double-clicked second todo item to enter edit mode at (640, 331) on internal:testid=[data-testid="todo-item"s] >> nth=1
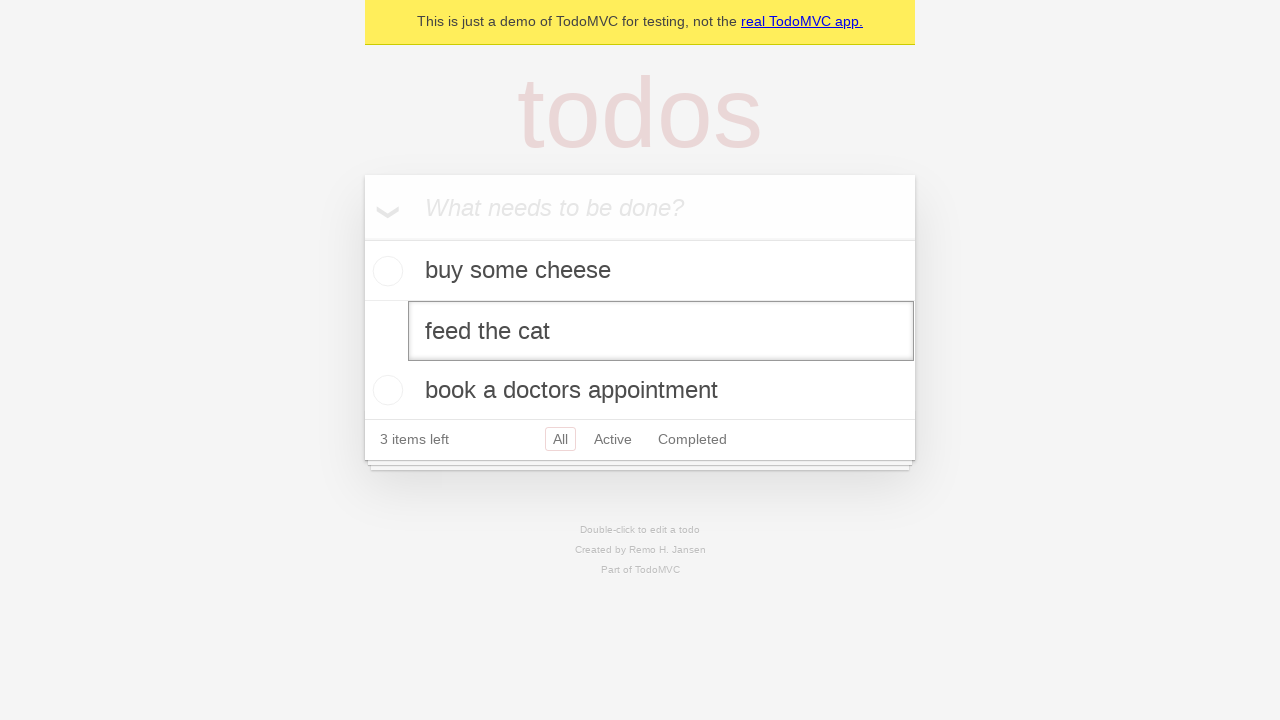

Filled edit textbox with new text 'buy some sausages' on internal:testid=[data-testid="todo-item"s] >> nth=1 >> internal:role=textbox[nam
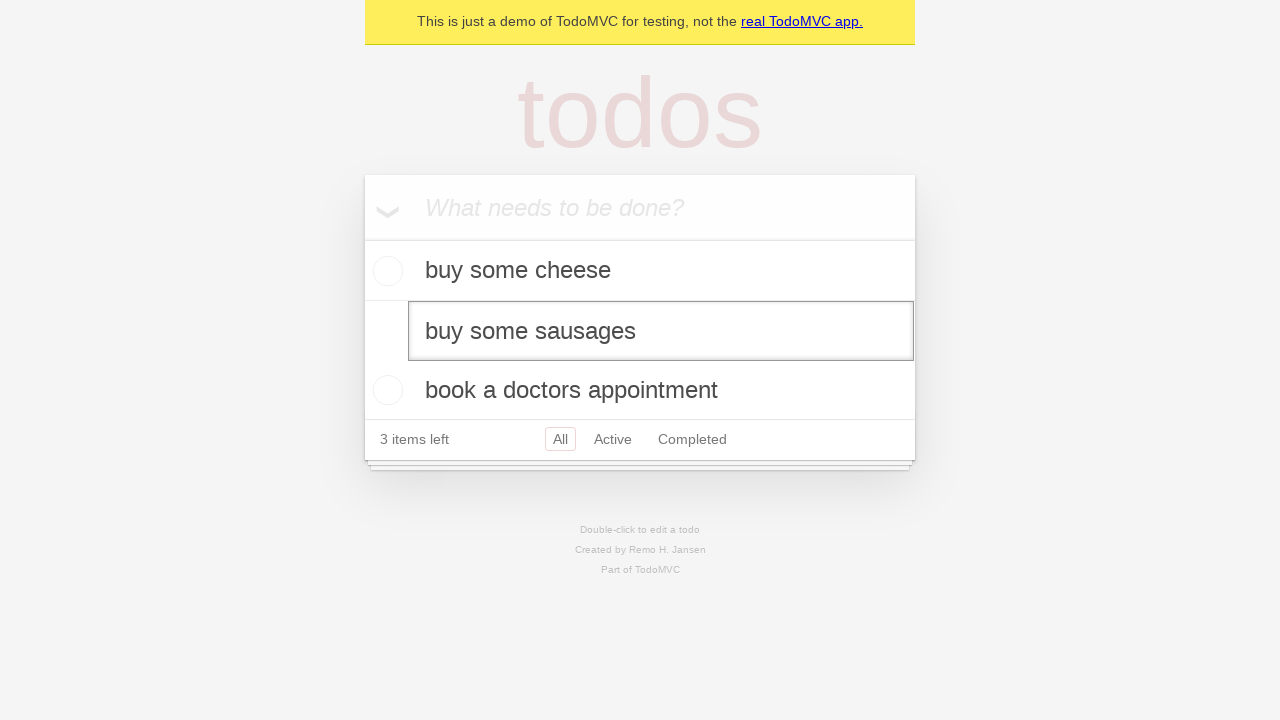

Pressed Escape key to cancel edits on internal:testid=[data-testid="todo-item"s] >> nth=1 >> internal:role=textbox[nam
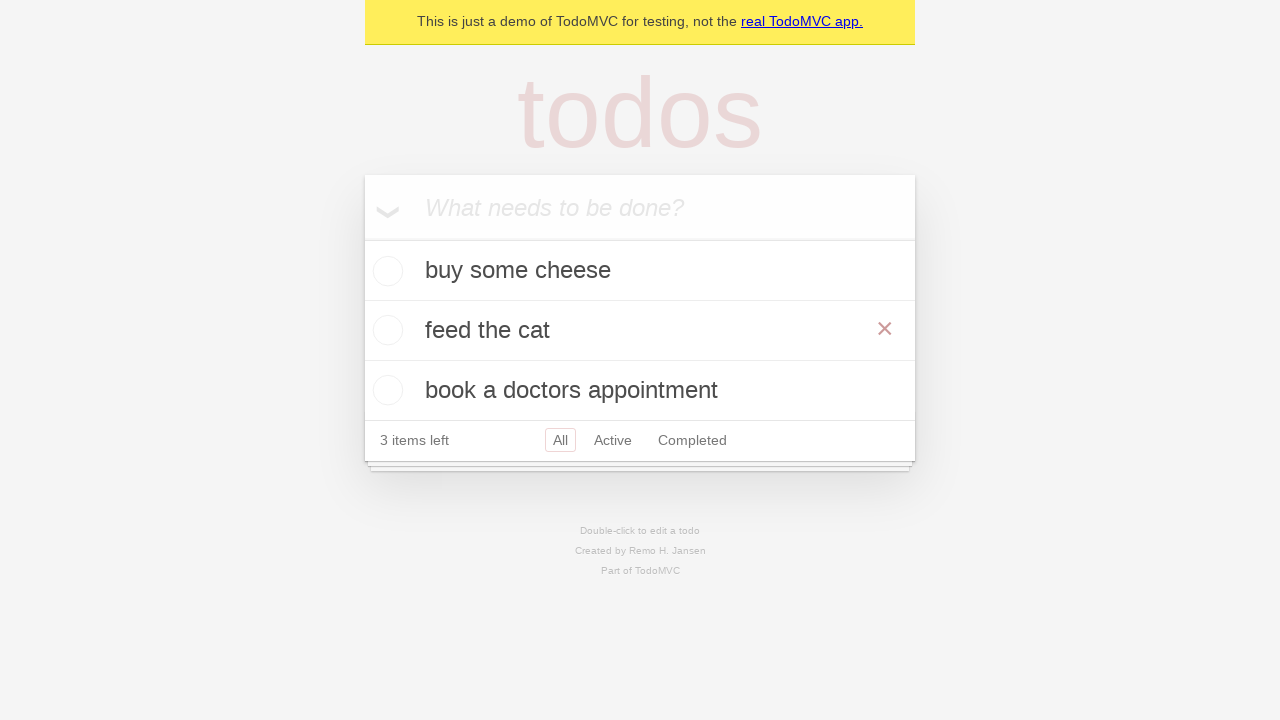

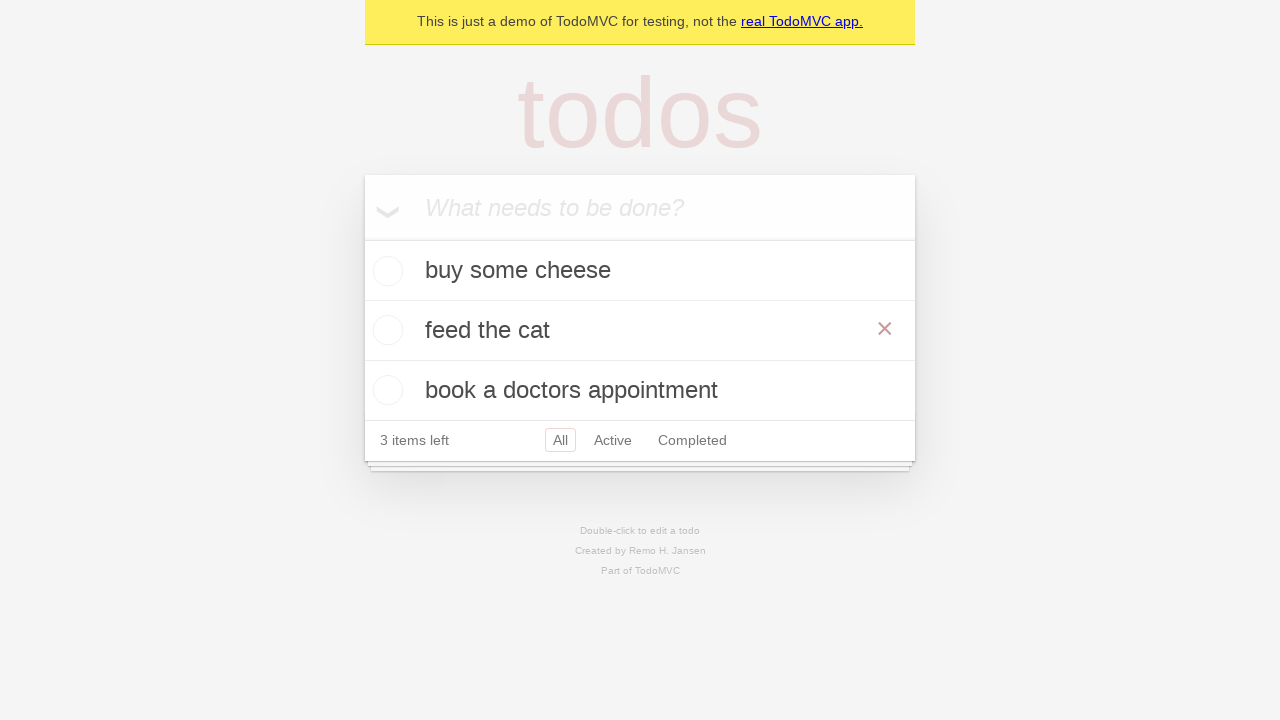